Tests jQuery UI selectable widget by clicking each selectable item one at a time in sequence

Starting URL: https://jqueryui.com/selectable/

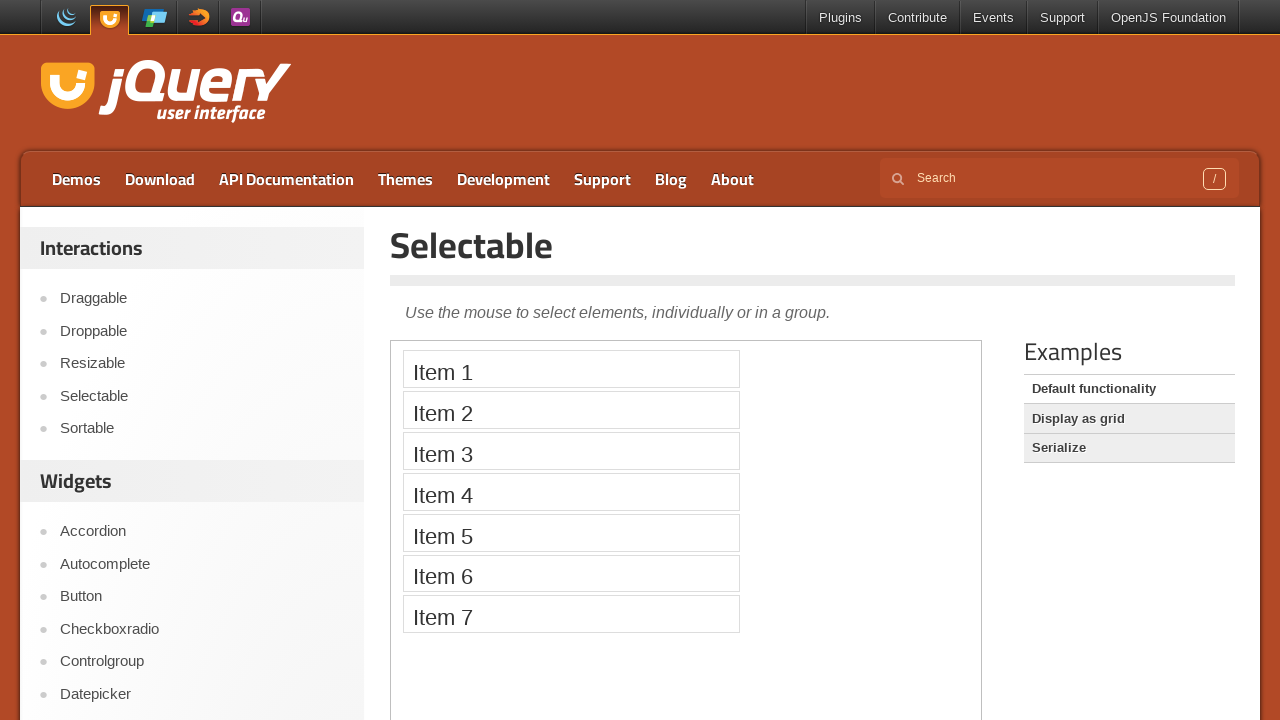

Located the demo iframe for jQuery UI selectable widget
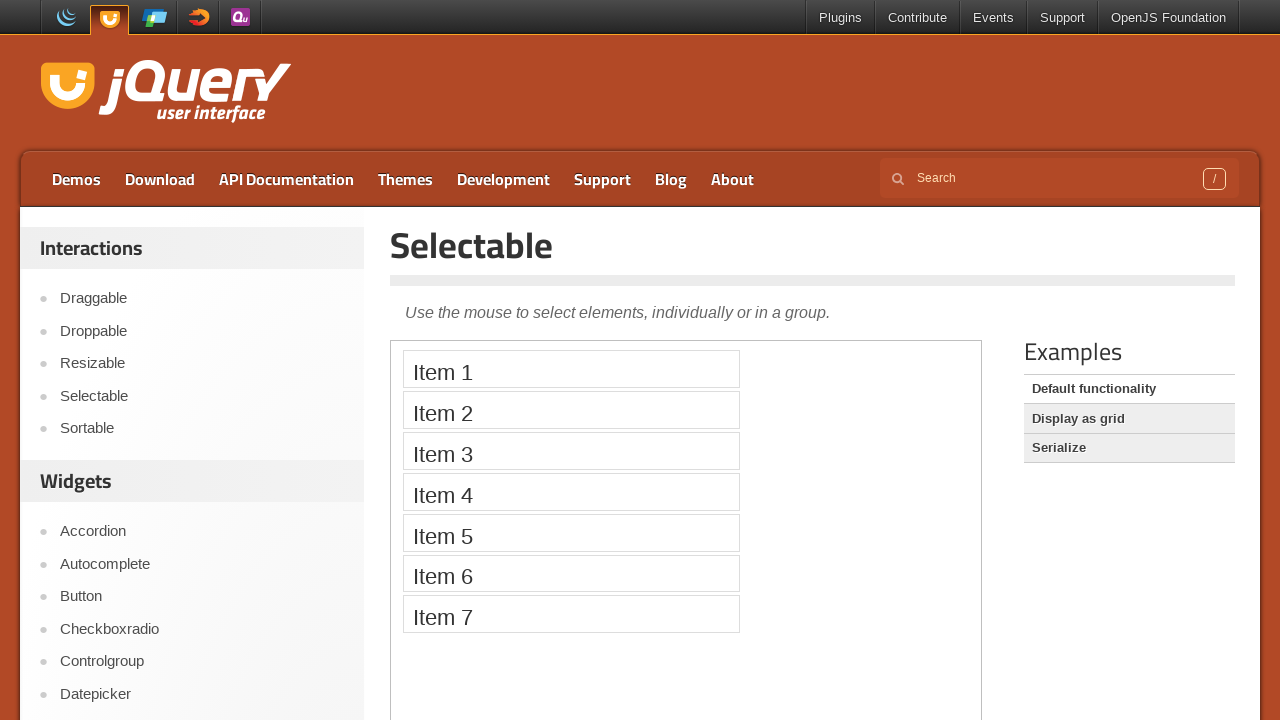

Located all selectable items in the list
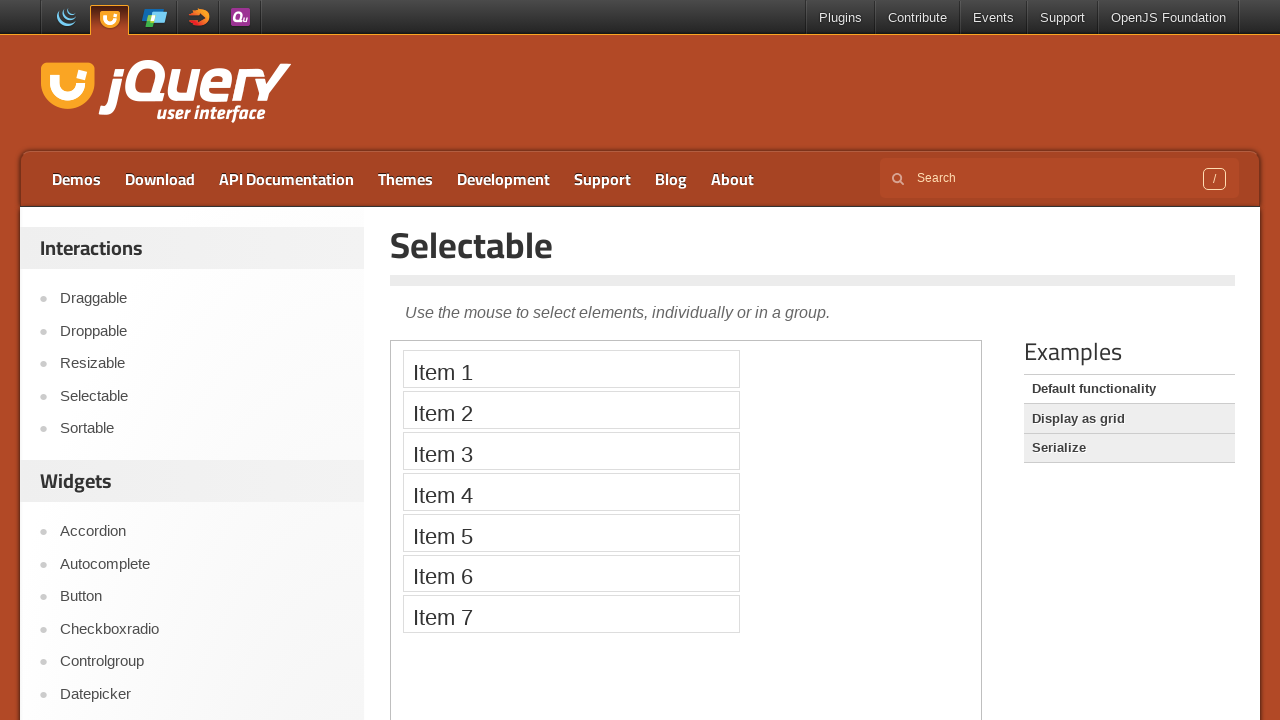

Found 7 selectable items to click
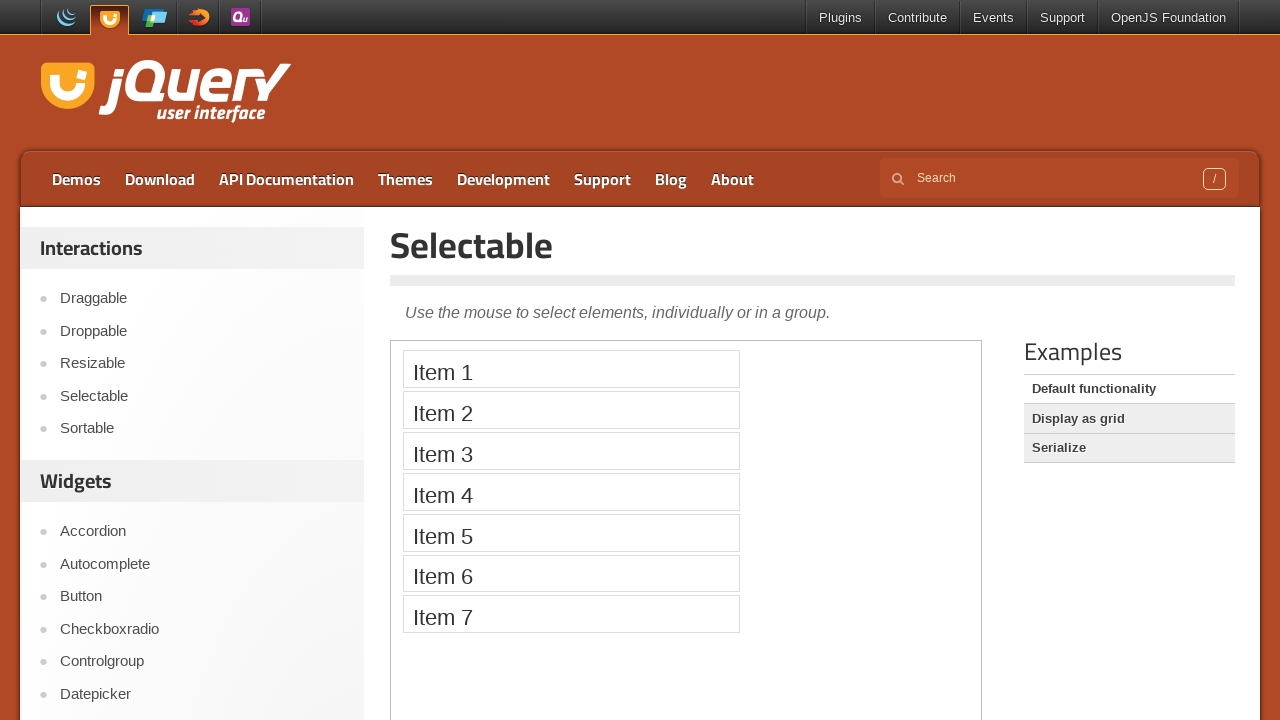

Clicked selectable item 1 of 7 at (571, 369) on .demo-frame >> internal:control=enter-frame >> xpath=//ol[@id='selectable']/li >
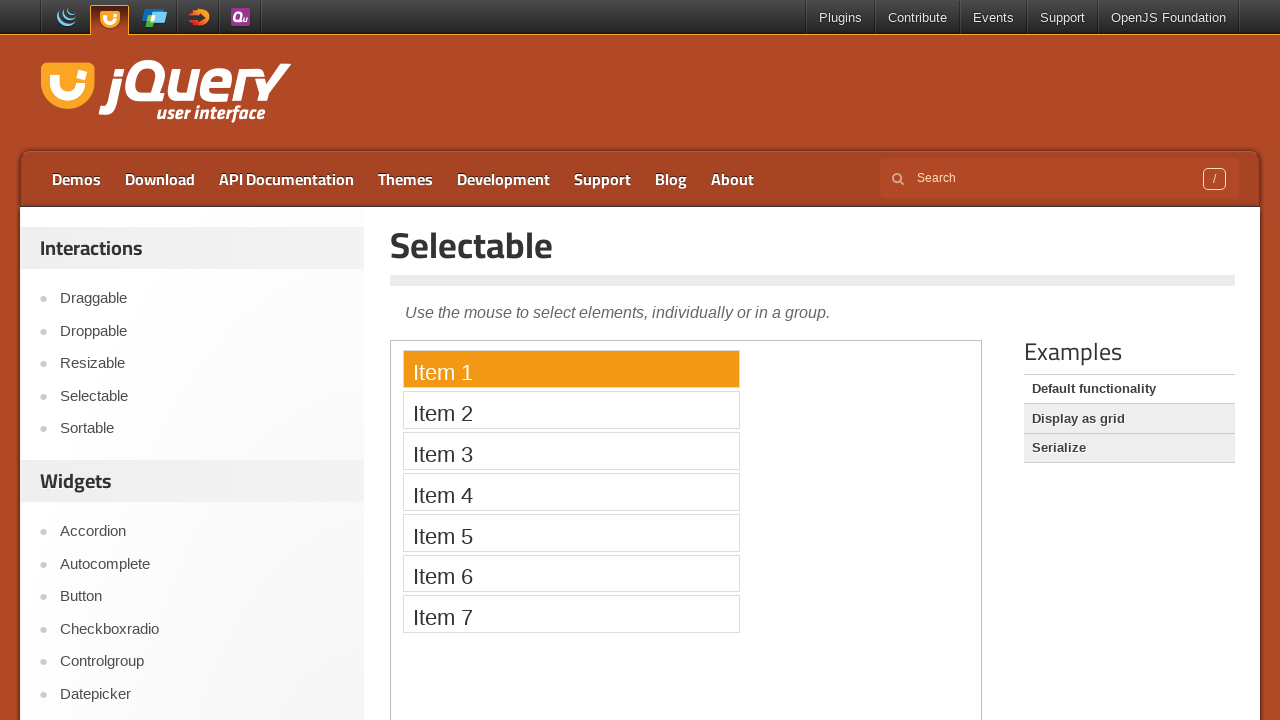

Waited 500ms after clicking item 1
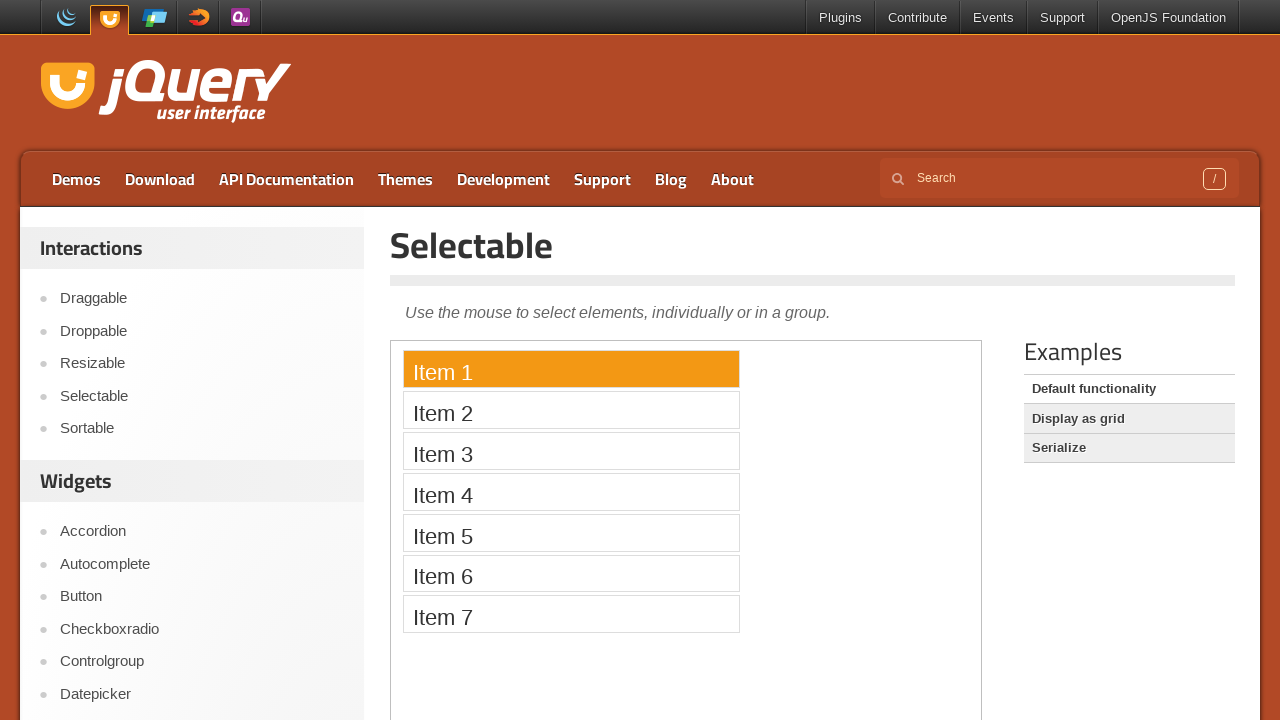

Clicked selectable item 2 of 7 at (571, 410) on .demo-frame >> internal:control=enter-frame >> xpath=//ol[@id='selectable']/li >
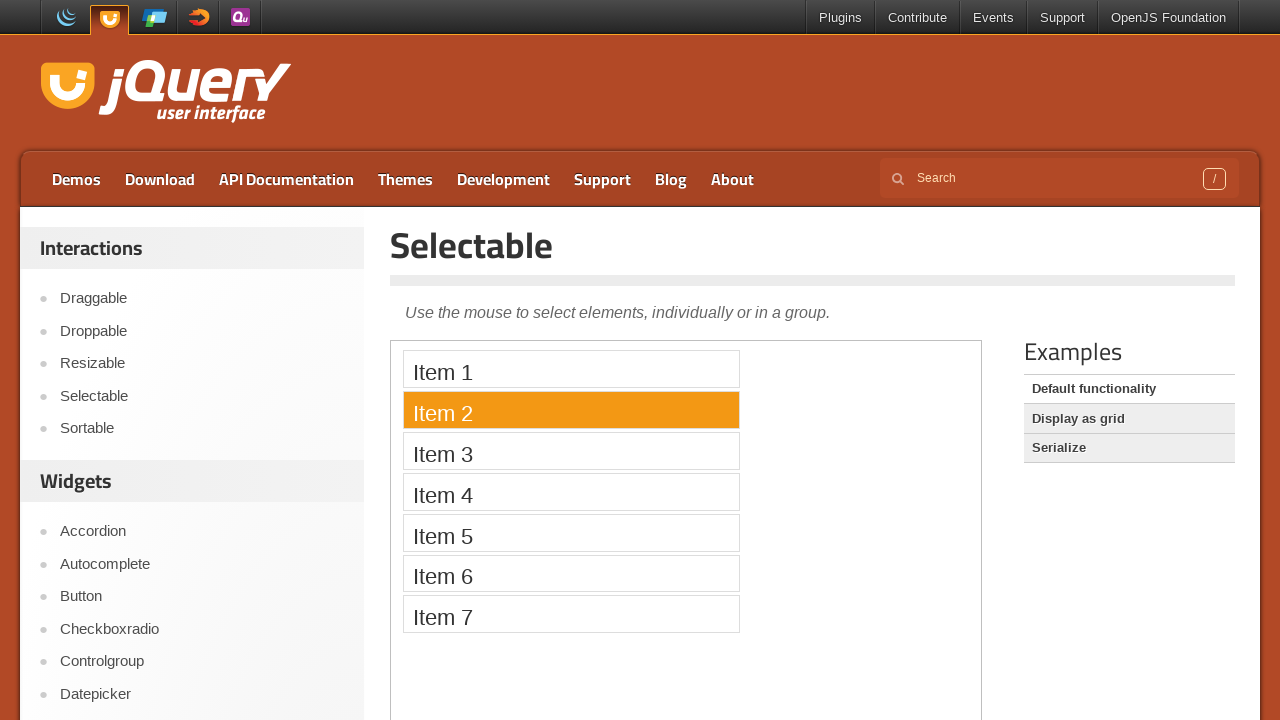

Waited 500ms after clicking item 2
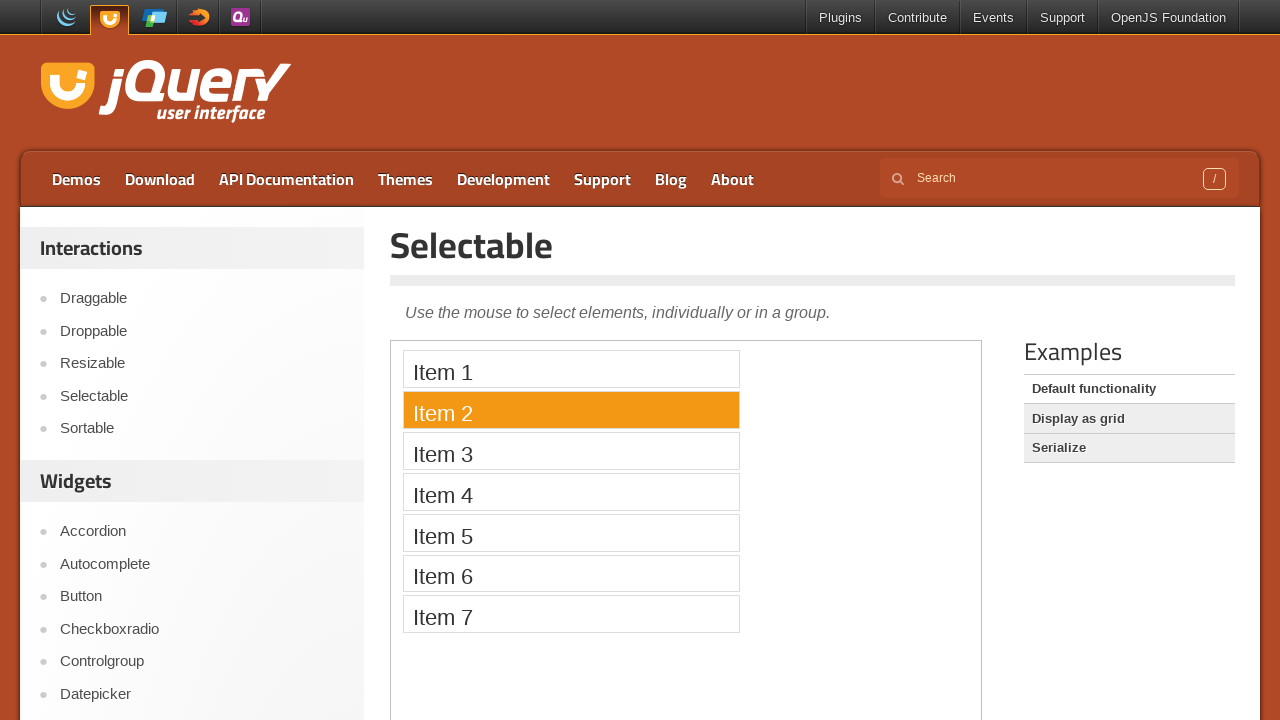

Clicked selectable item 3 of 7 at (571, 451) on .demo-frame >> internal:control=enter-frame >> xpath=//ol[@id='selectable']/li >
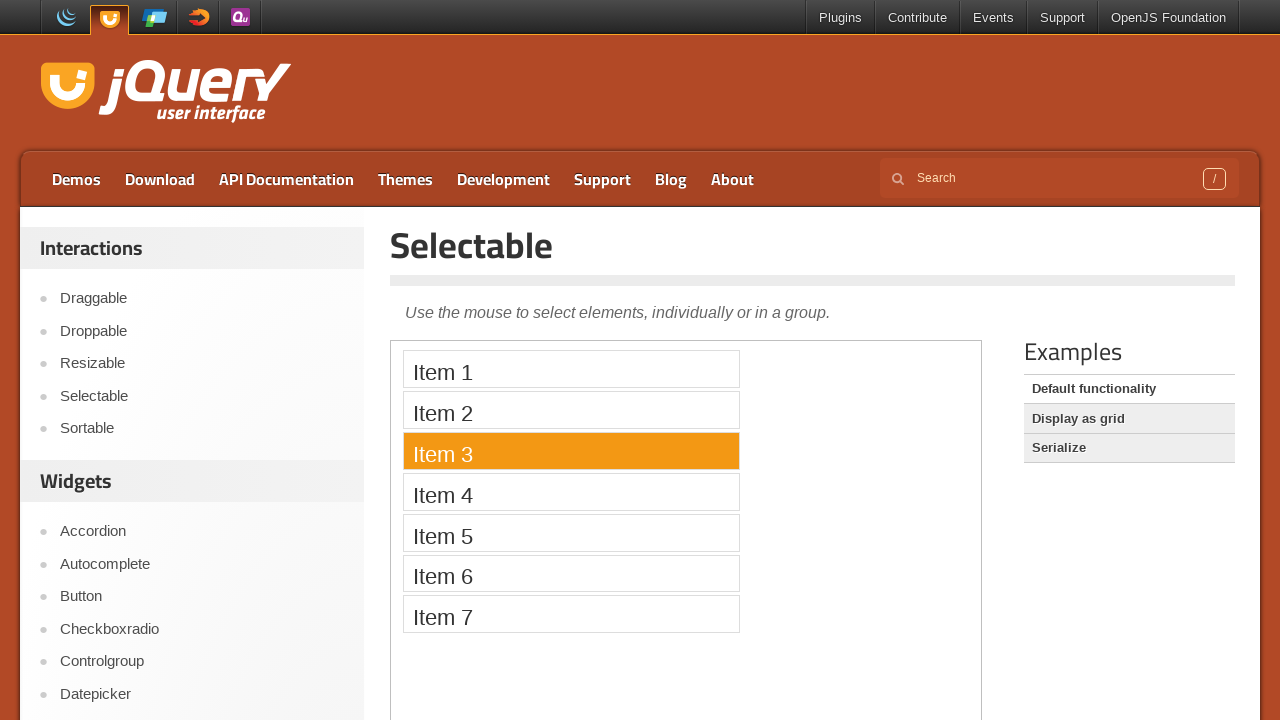

Waited 500ms after clicking item 3
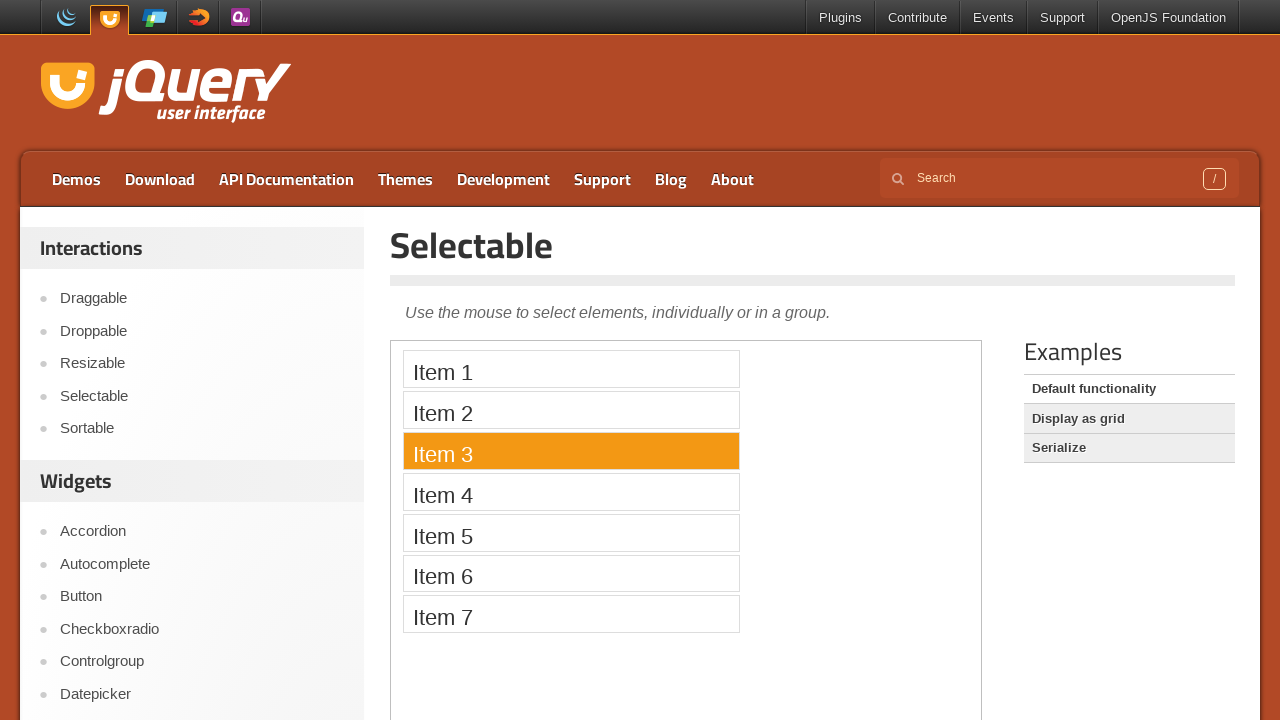

Clicked selectable item 4 of 7 at (571, 492) on .demo-frame >> internal:control=enter-frame >> xpath=//ol[@id='selectable']/li >
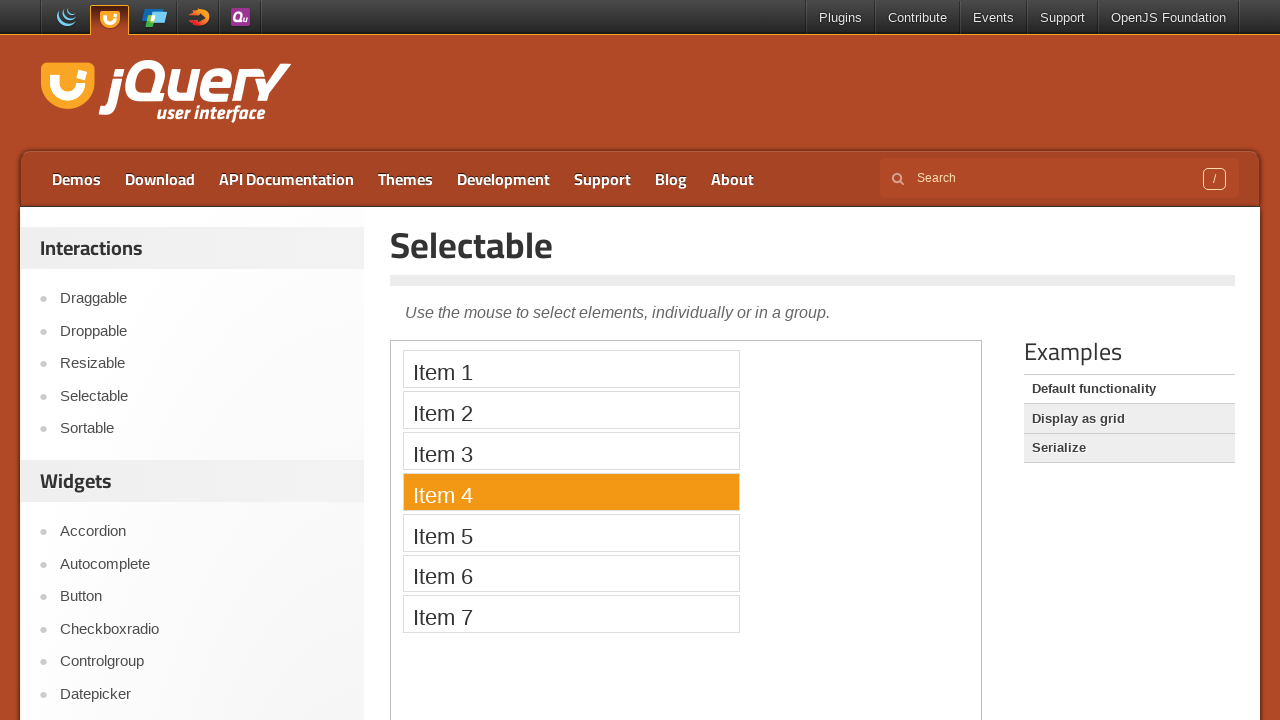

Waited 500ms after clicking item 4
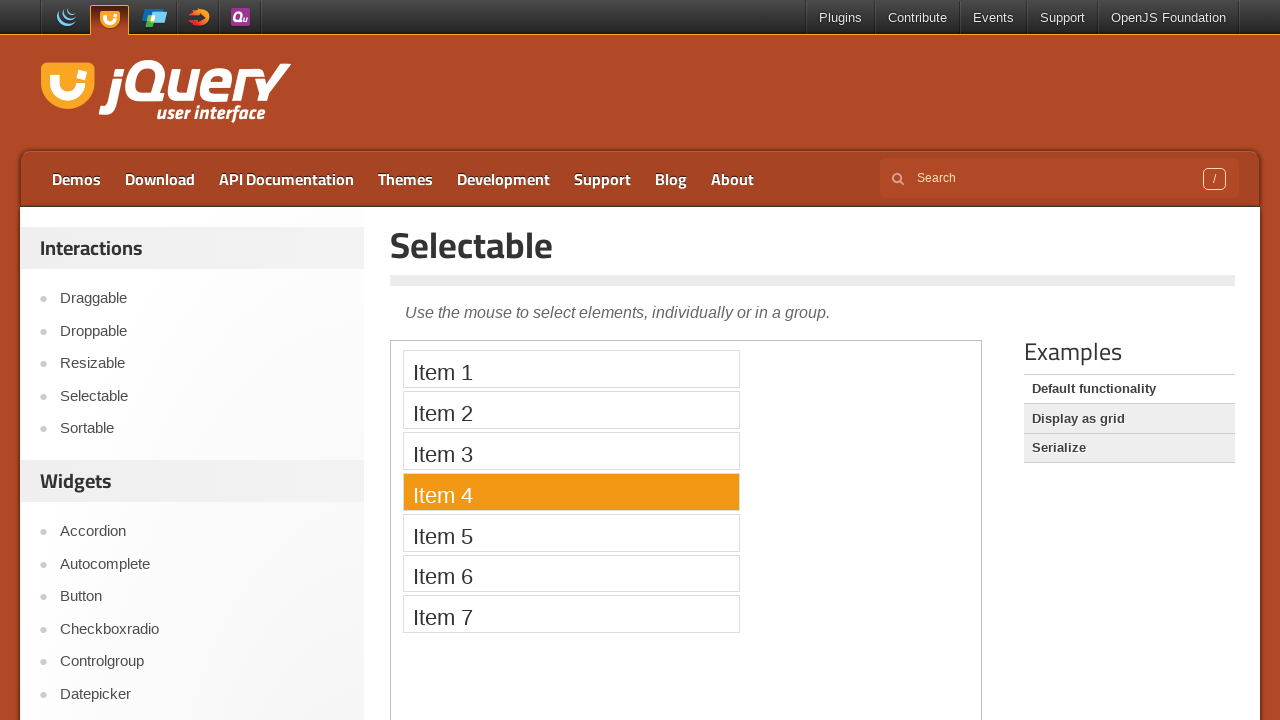

Clicked selectable item 5 of 7 at (571, 532) on .demo-frame >> internal:control=enter-frame >> xpath=//ol[@id='selectable']/li >
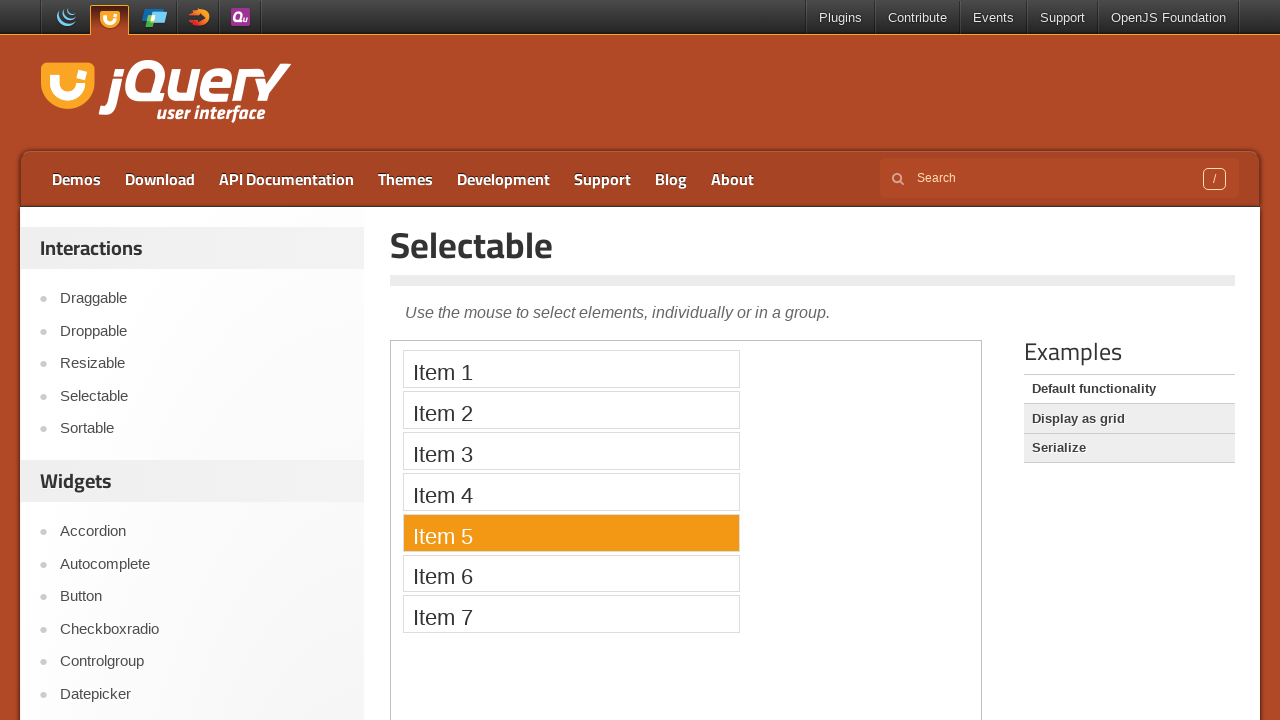

Waited 500ms after clicking item 5
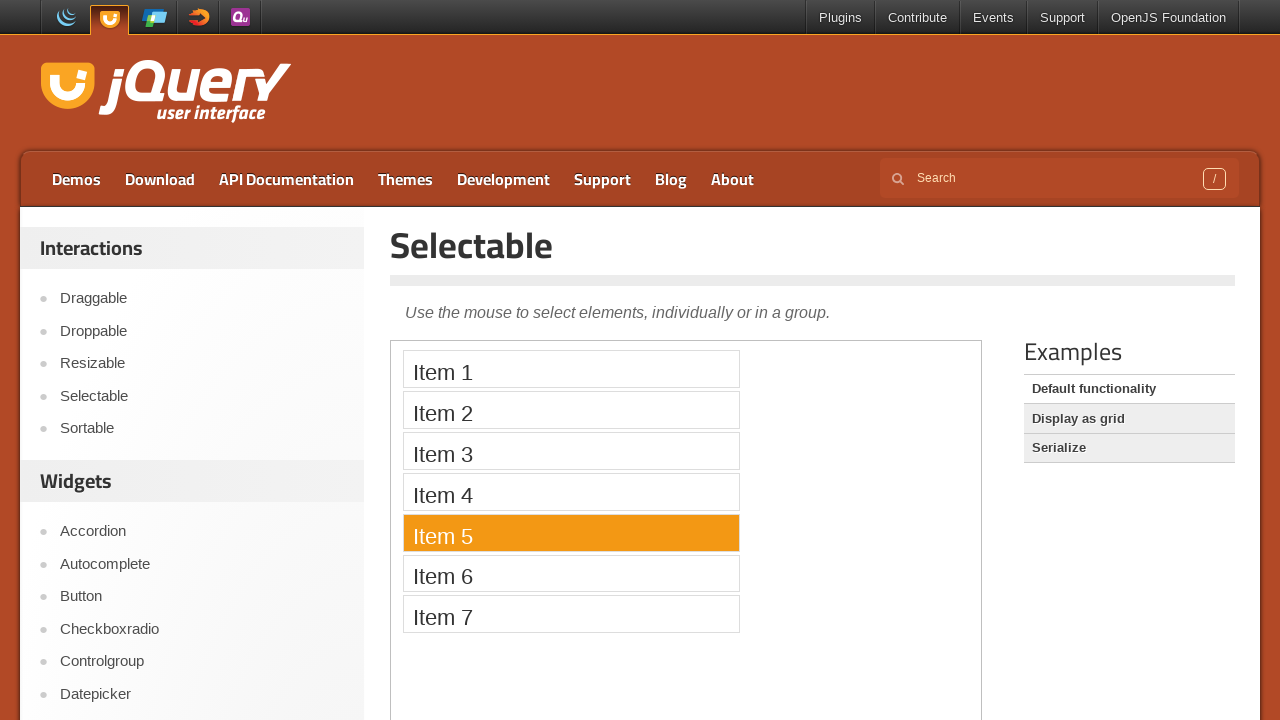

Clicked selectable item 6 of 7 at (571, 573) on .demo-frame >> internal:control=enter-frame >> xpath=//ol[@id='selectable']/li >
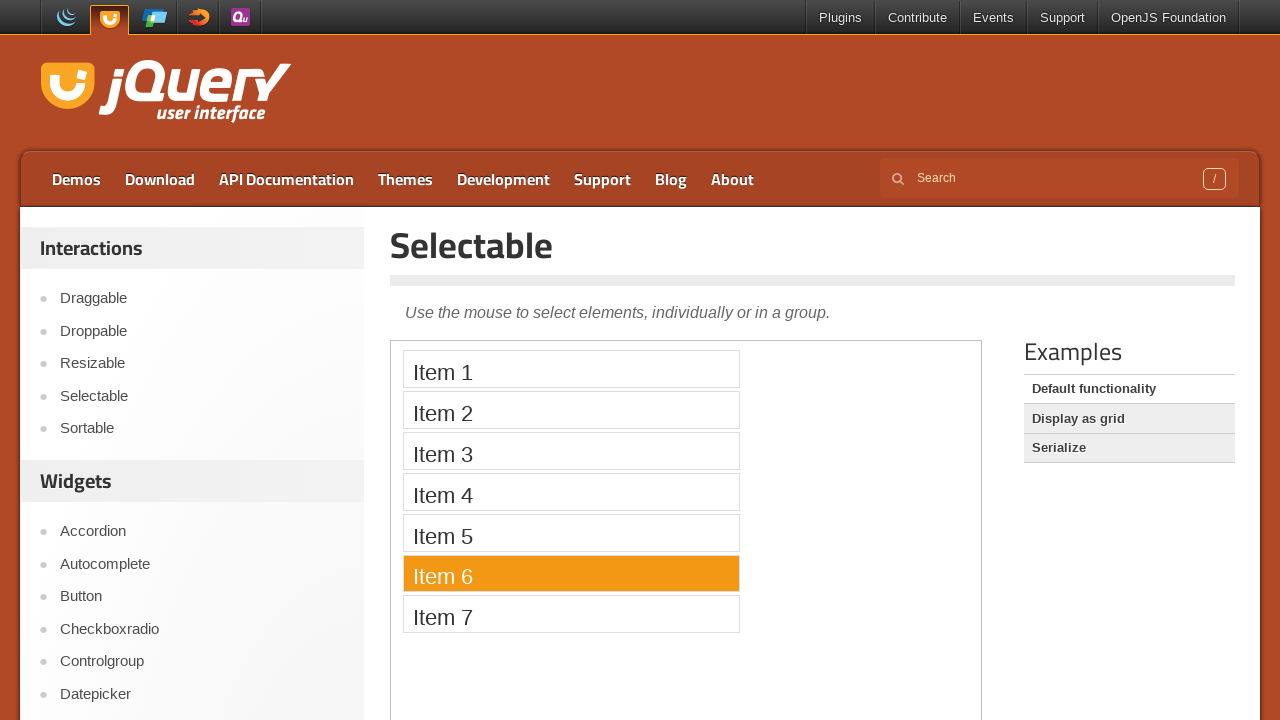

Waited 500ms after clicking item 6
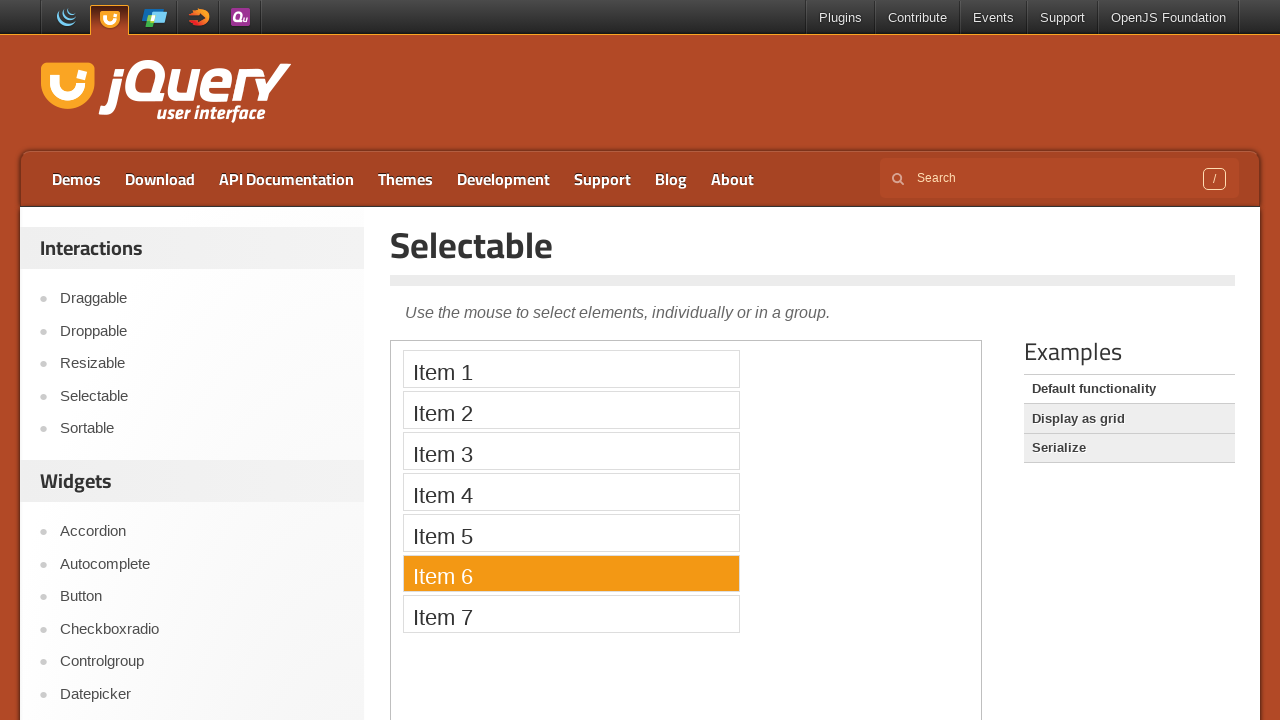

Clicked selectable item 7 of 7 at (571, 614) on .demo-frame >> internal:control=enter-frame >> xpath=//ol[@id='selectable']/li >
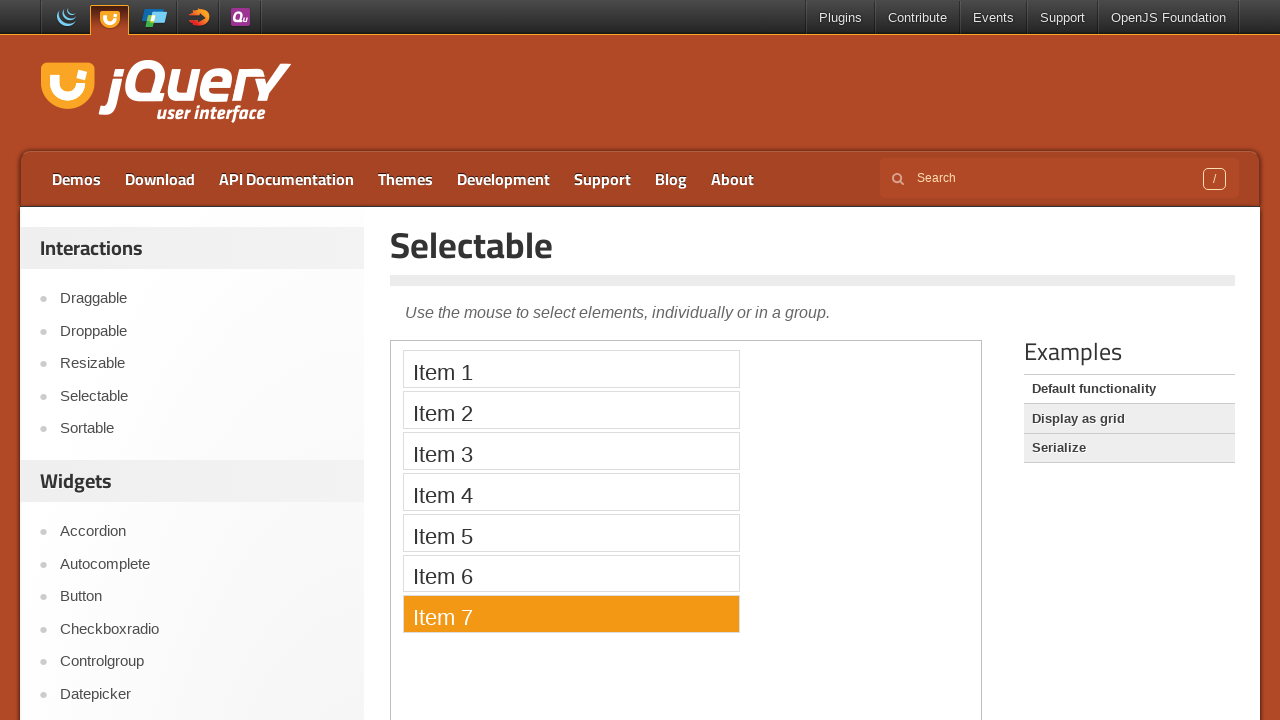

Waited 500ms after clicking item 7
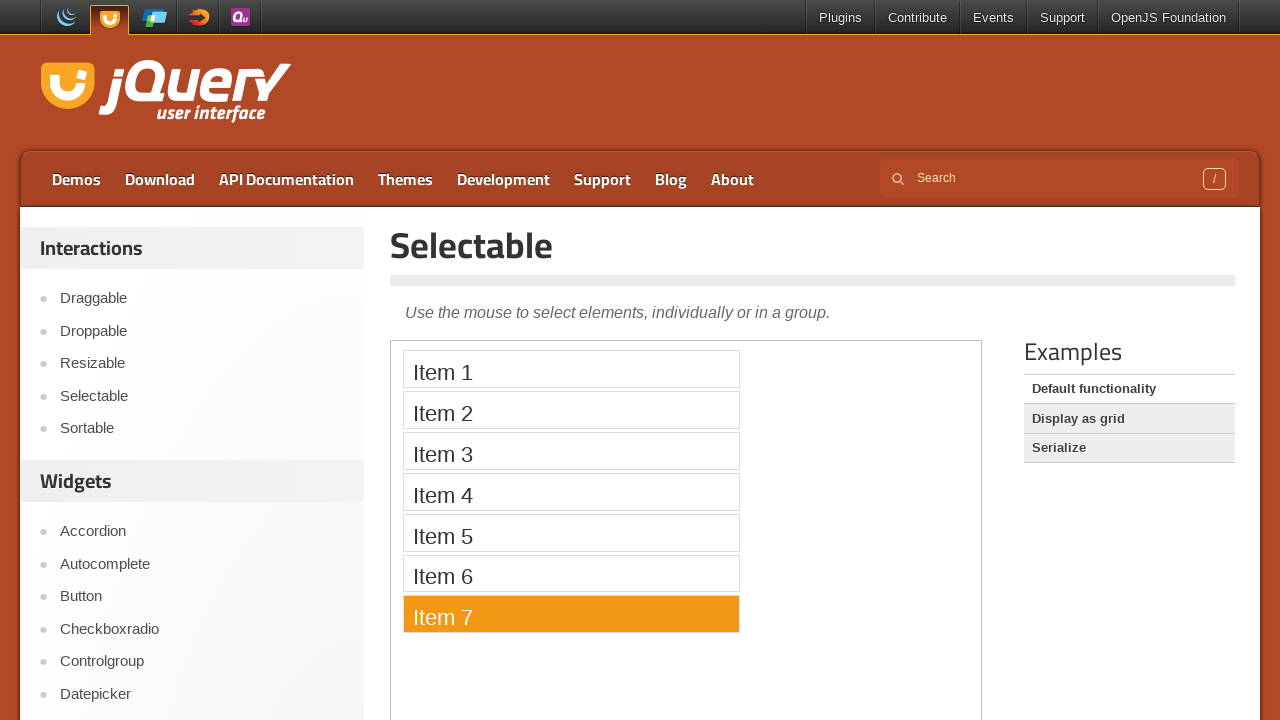

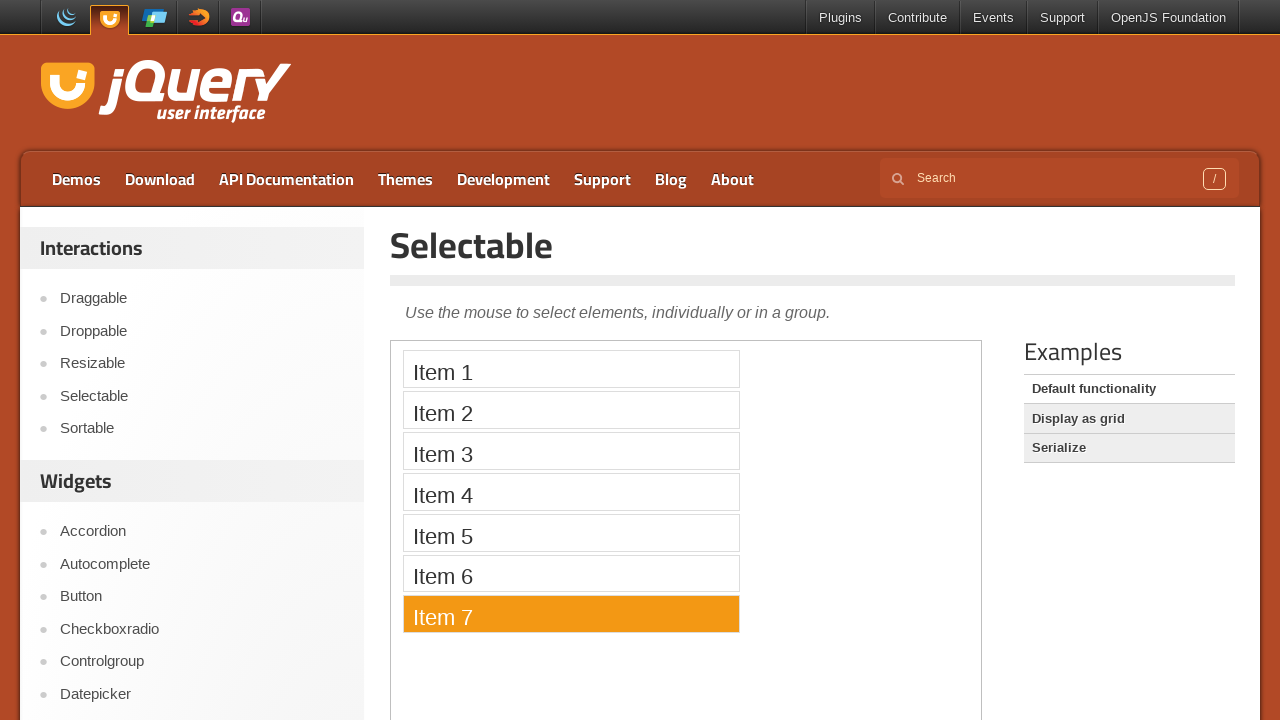